Solves a math problem by reading two numbers from the page, calculating their sum, selecting the result from a dropdown, and submitting the form

Starting URL: http://suninjuly.github.io/selects1.html

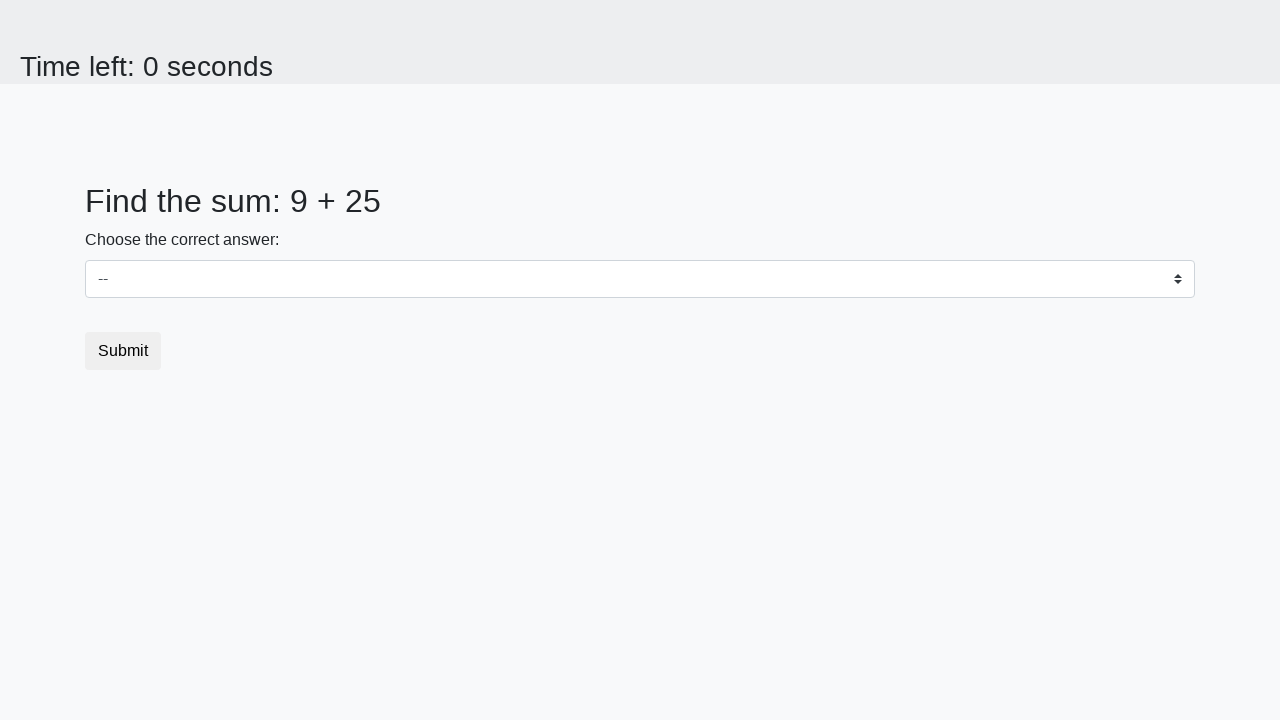

Read first number from #num1 element
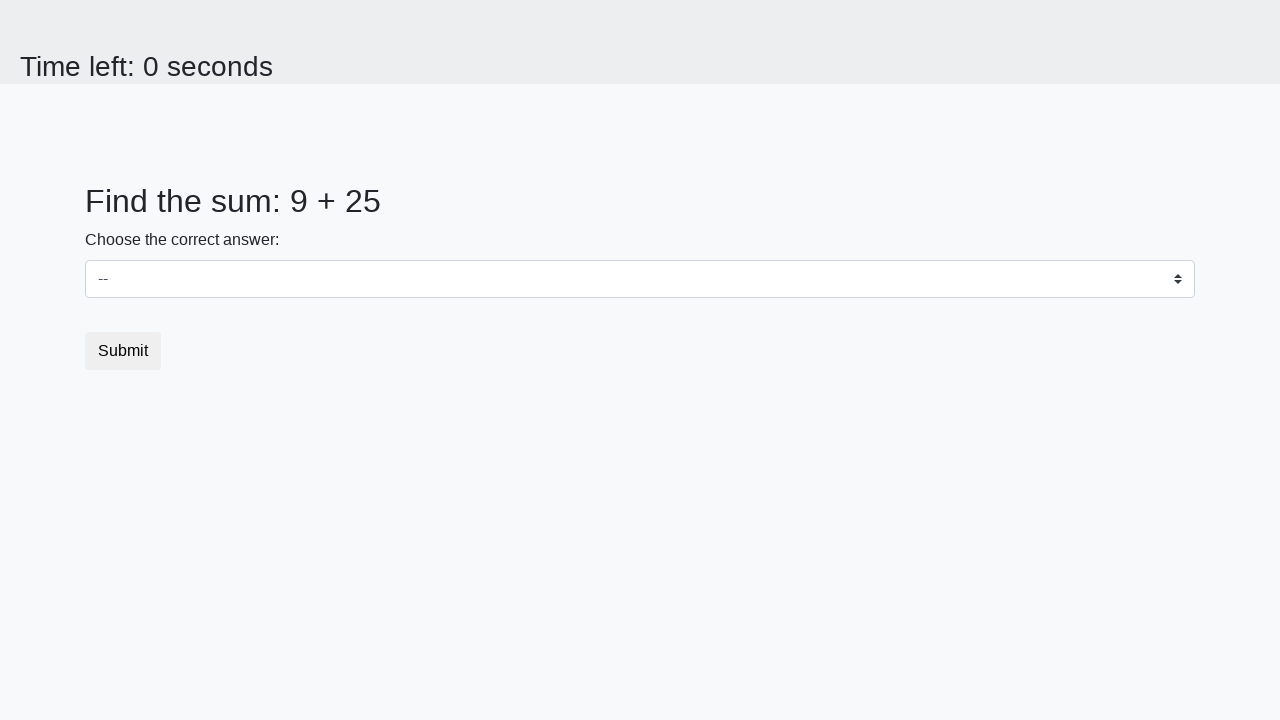

Read second number from #num2 element
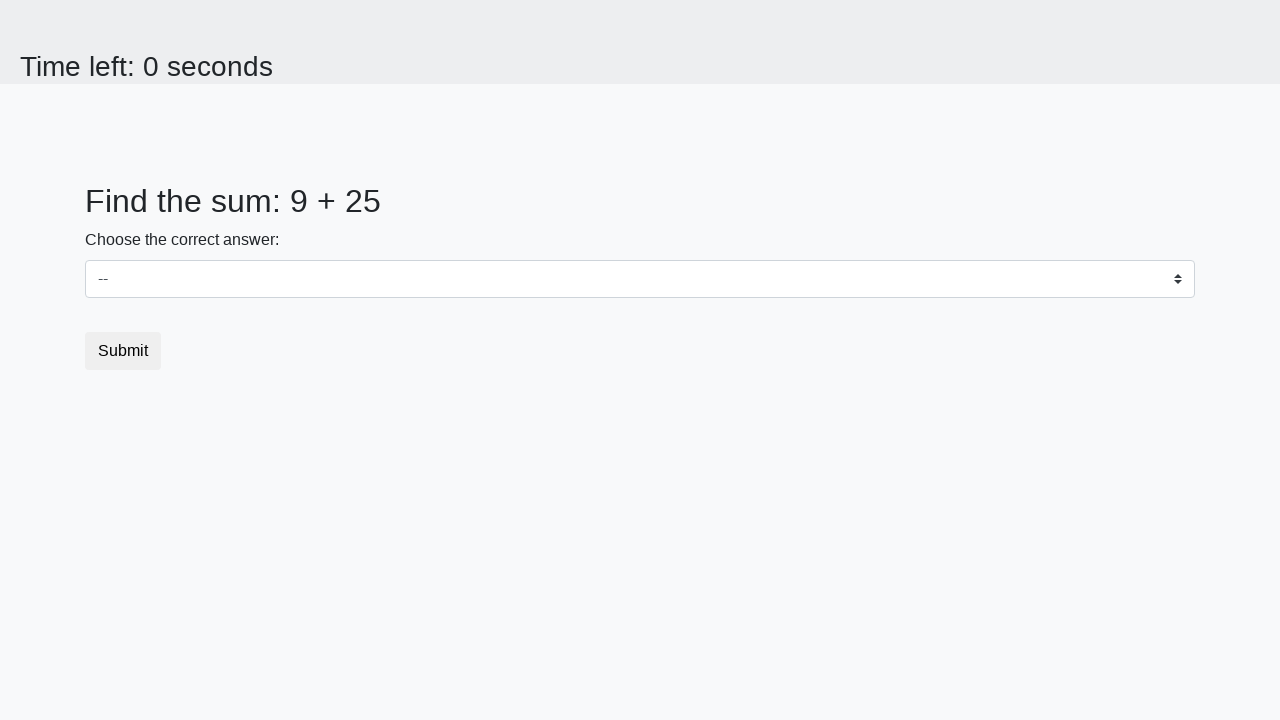

Calculated sum of 9 + 25 = 34
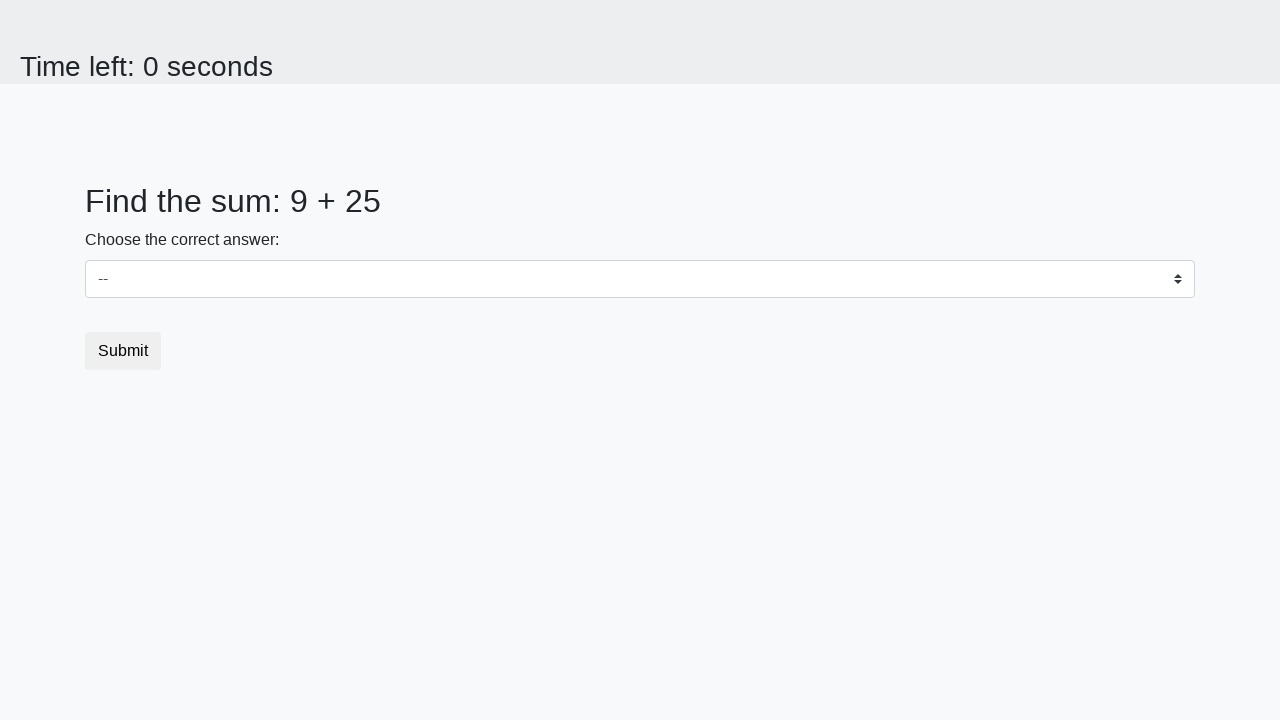

Selected '34' from dropdown on #dropdown
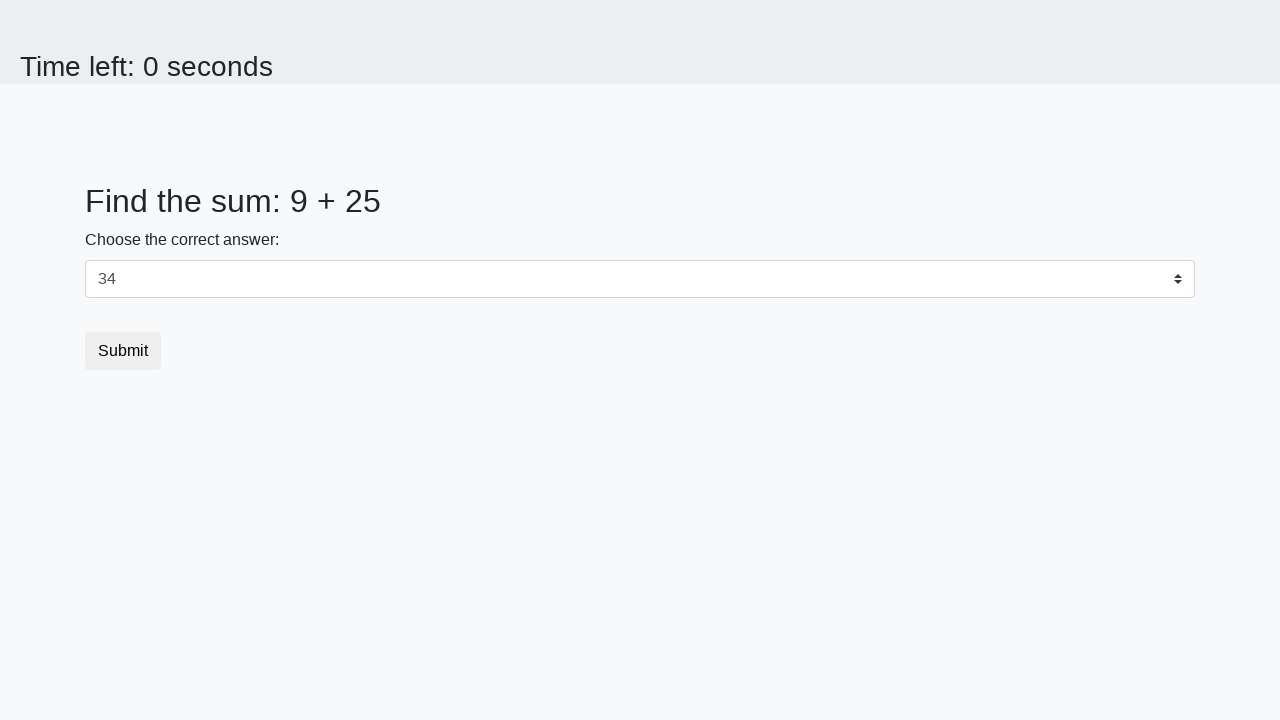

Clicked submit button to submit form at (123, 351) on button.btn
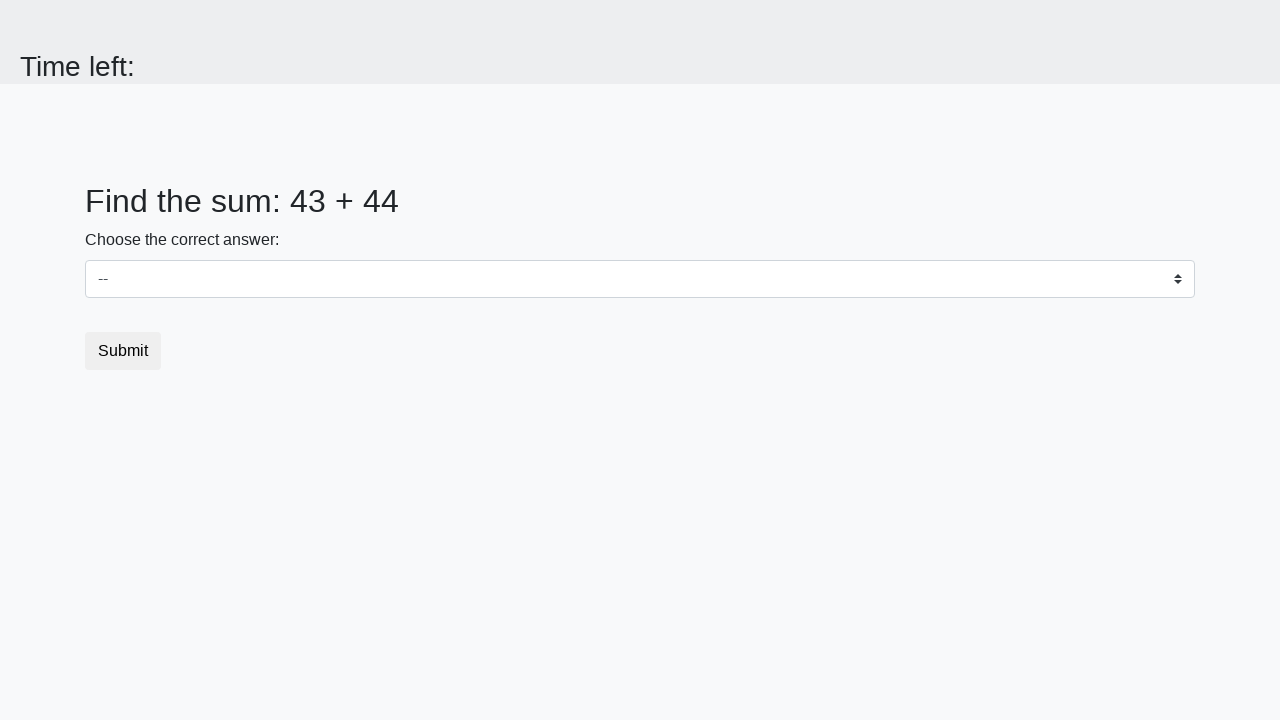

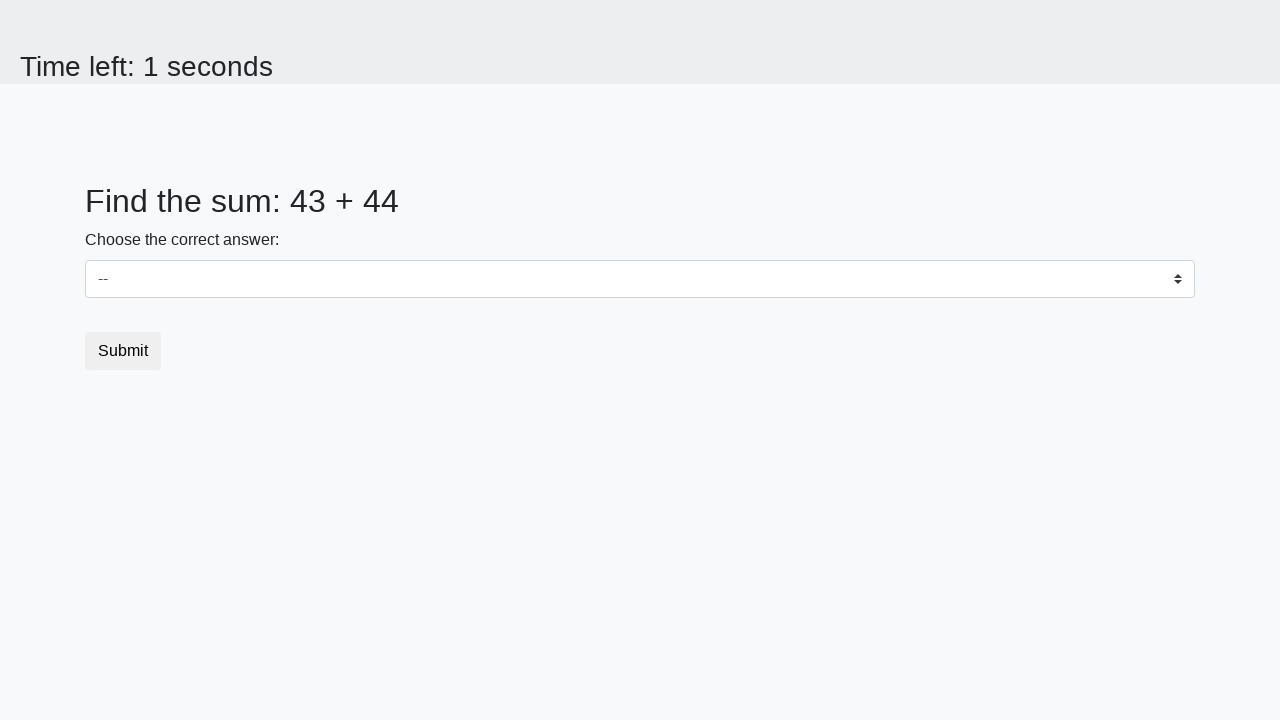